Tests the autosuggest dropdown functionality by typing a partial country name and selecting "Austria" from the suggestions list

Starting URL: https://rahulshettyacademy.com/dropdownsPractise/

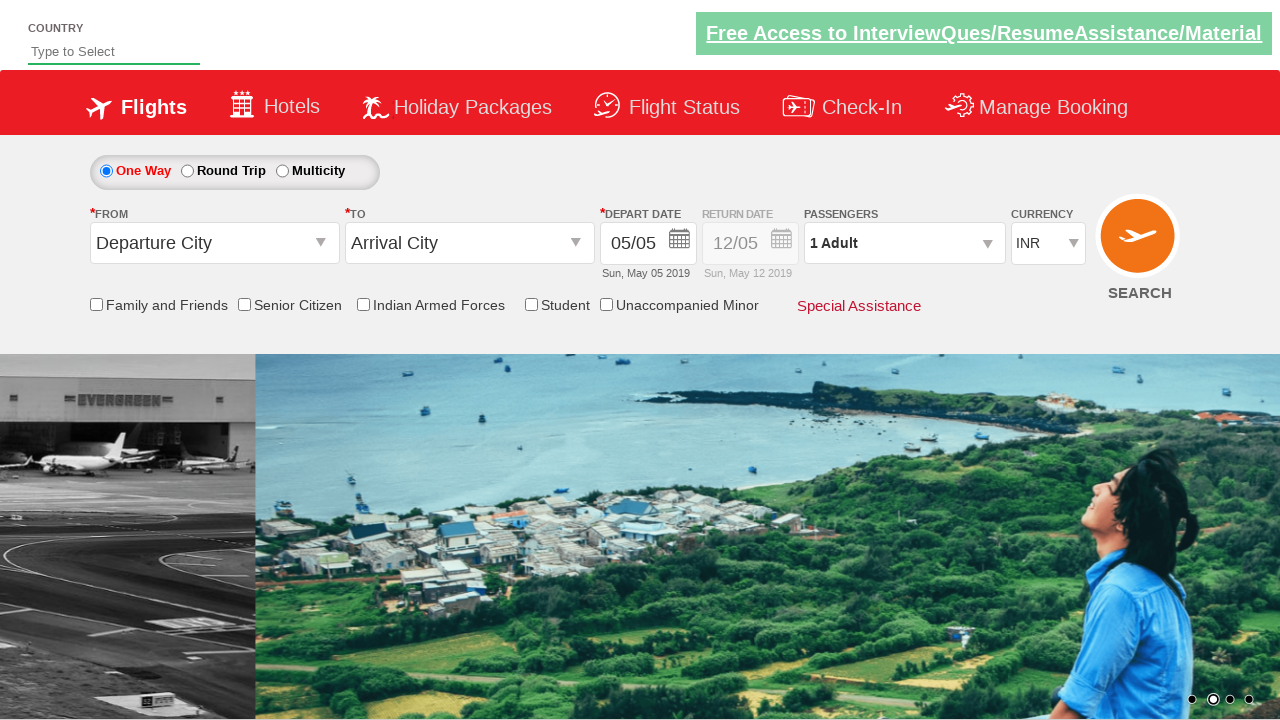

Filled autosuggest field with 'aus' to trigger dropdown suggestions on #autosuggest
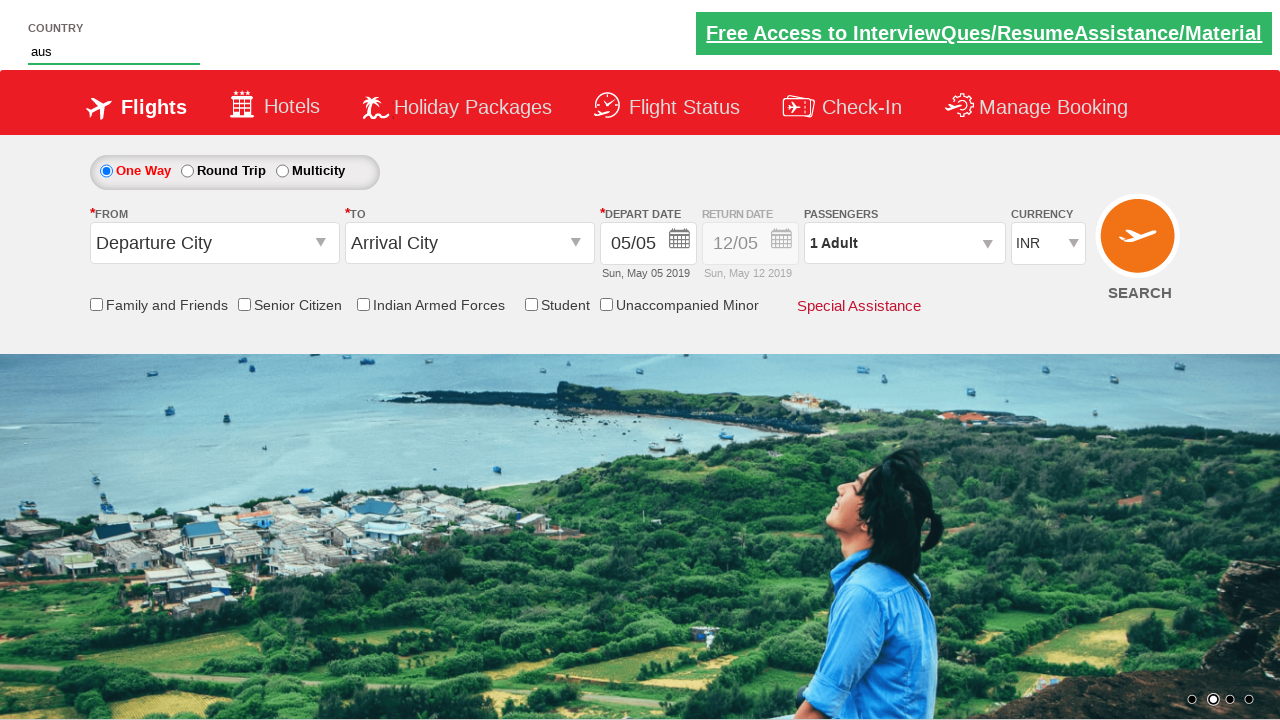

Autosuggest dropdown appeared with country suggestions
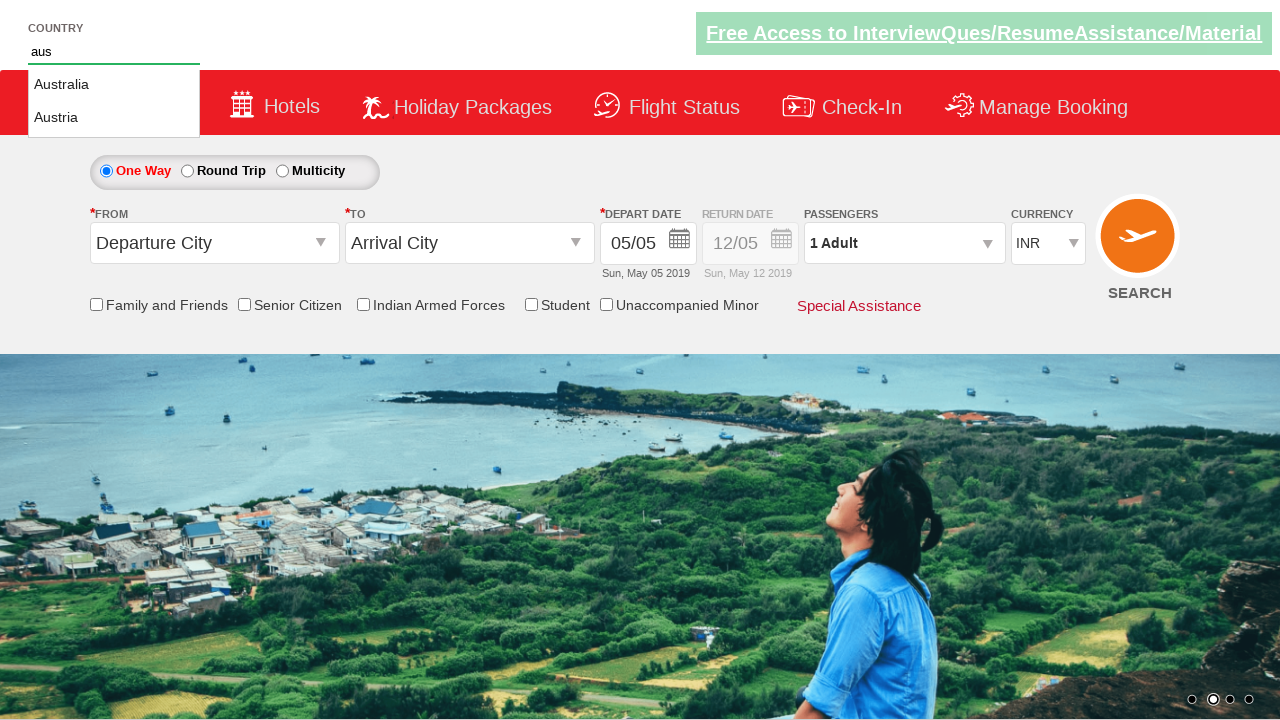

Selected 'Austria' from the autosuggest dropdown list at (114, 118) on li.ui-menu-item:has-text('Austria')
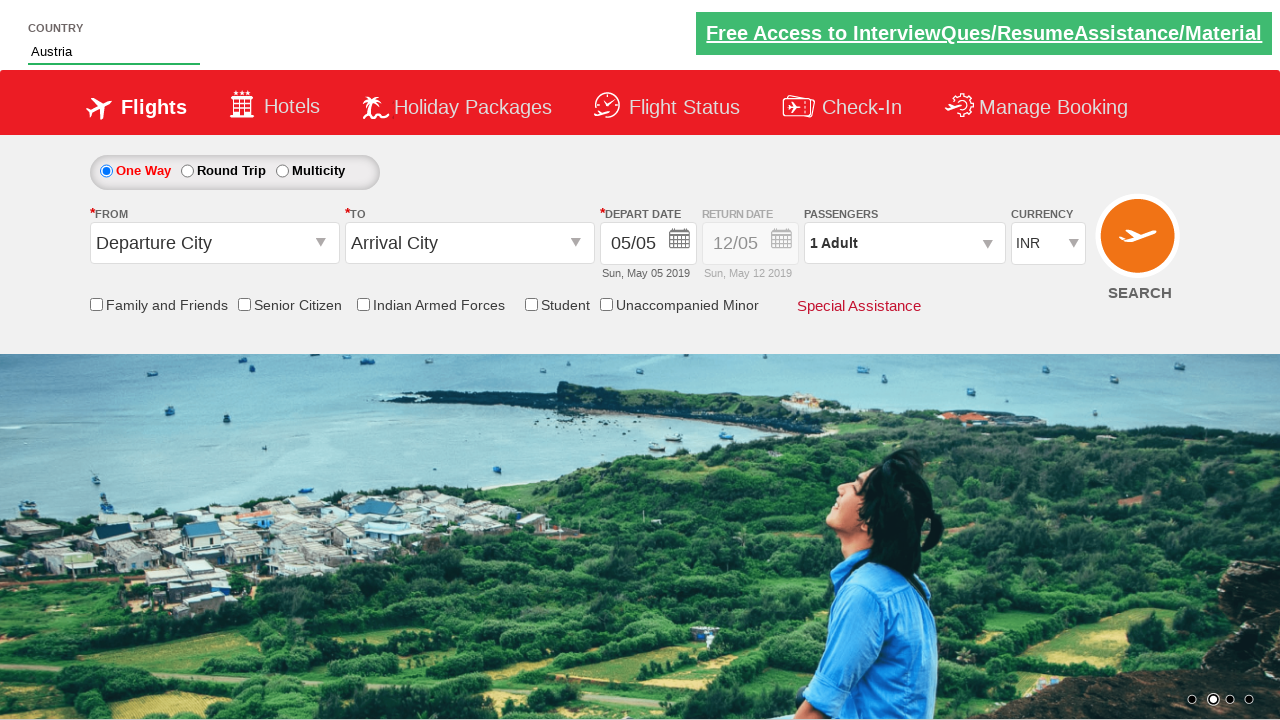

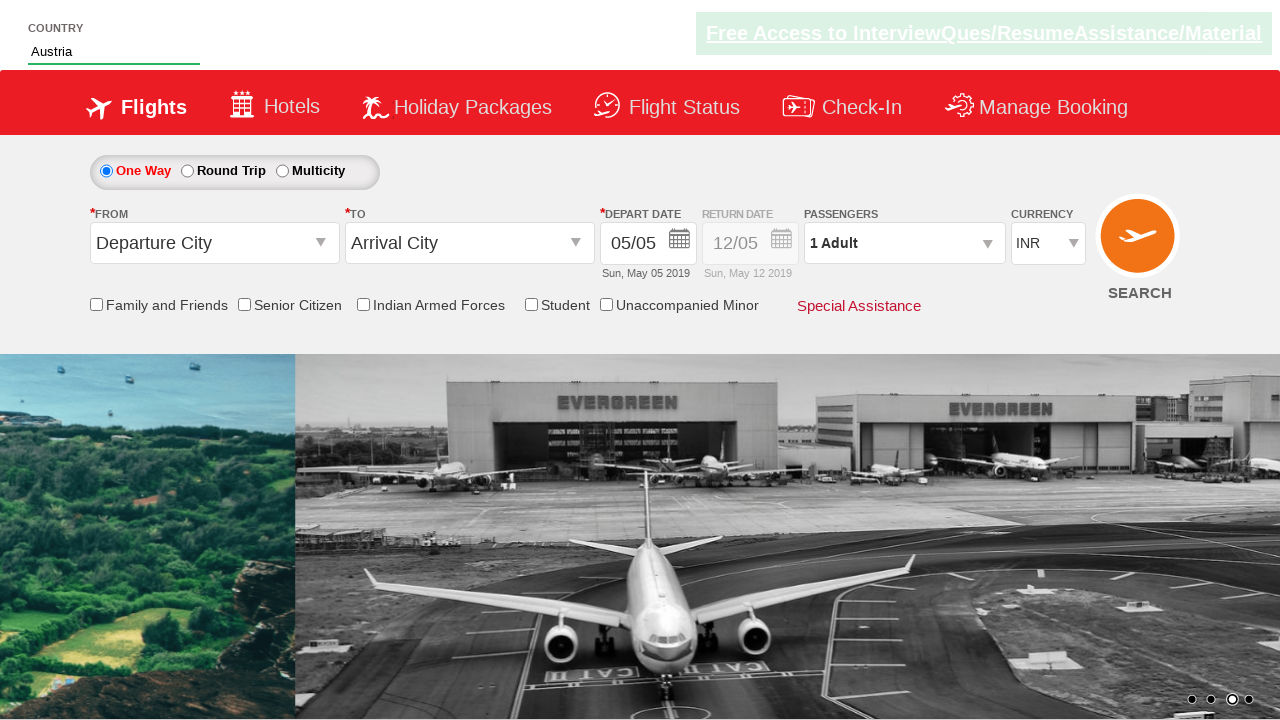